Navigates to the checkboxes page and selects all checkboxes that are not already selected, then verifies all checkboxes are selected.

Starting URL: https://the-internet.herokuapp.com/checkboxes

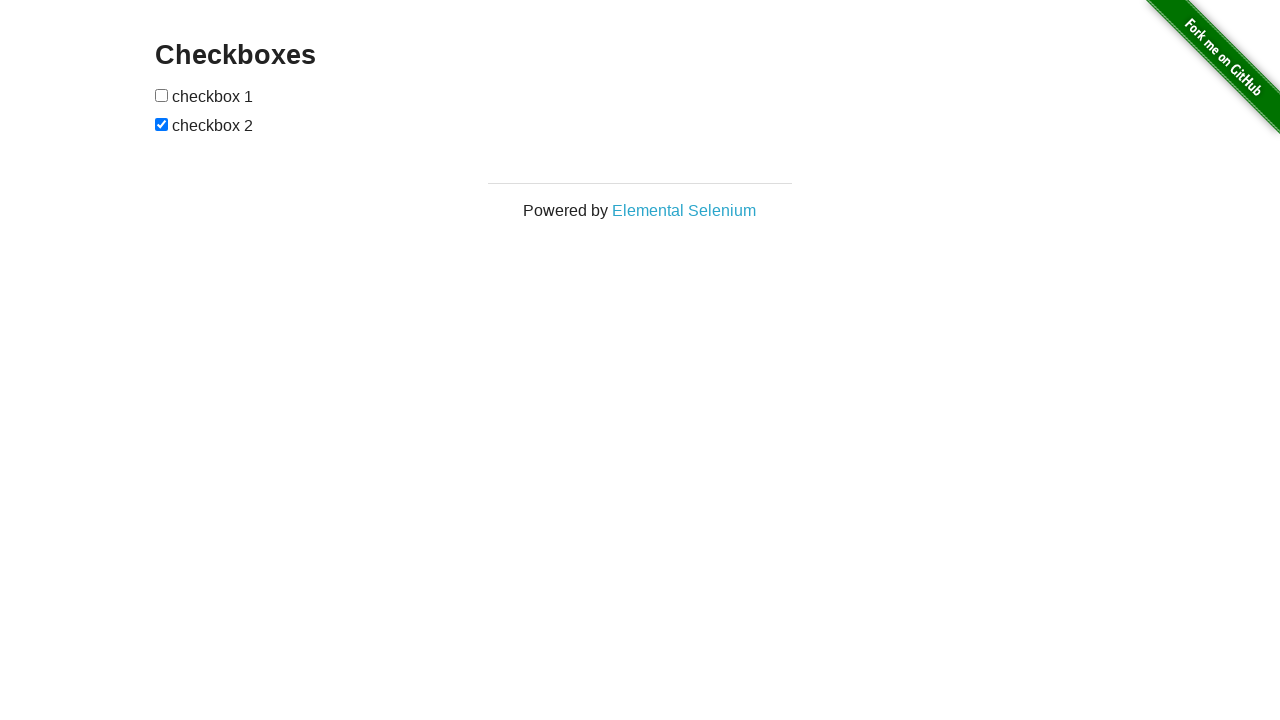

Located all checkboxes on the page
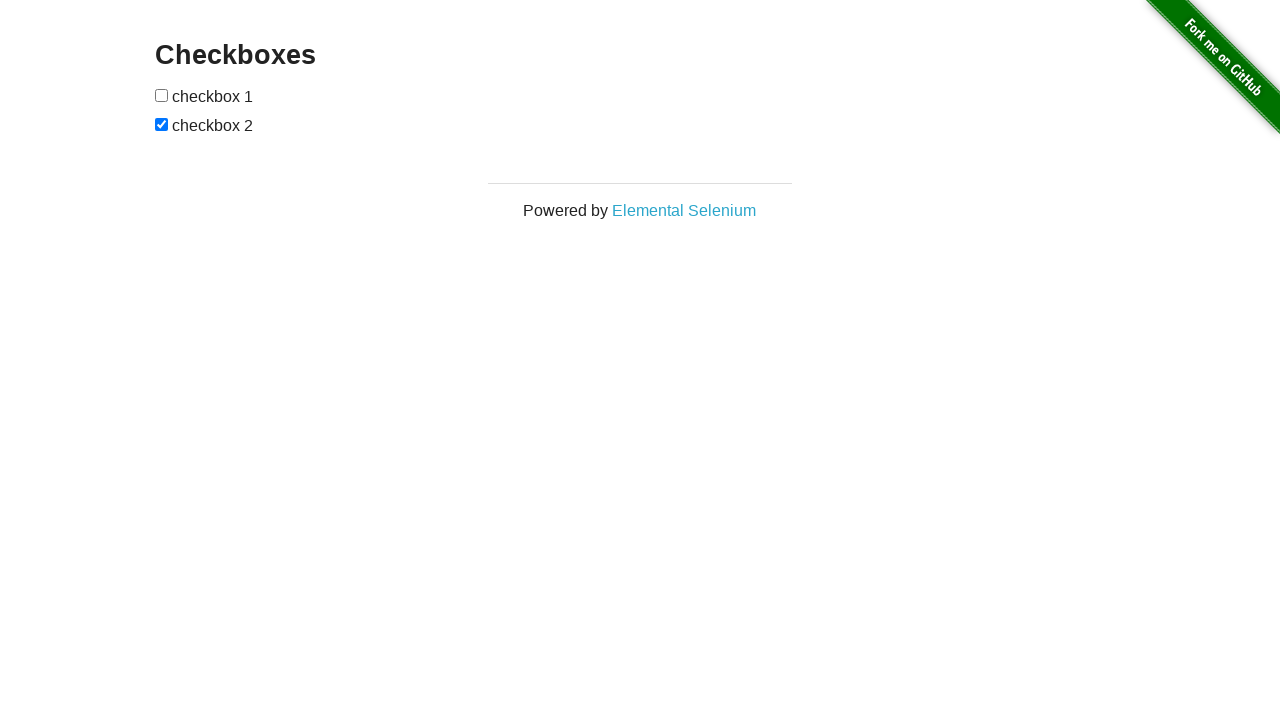

Counted 2 checkboxes on the page
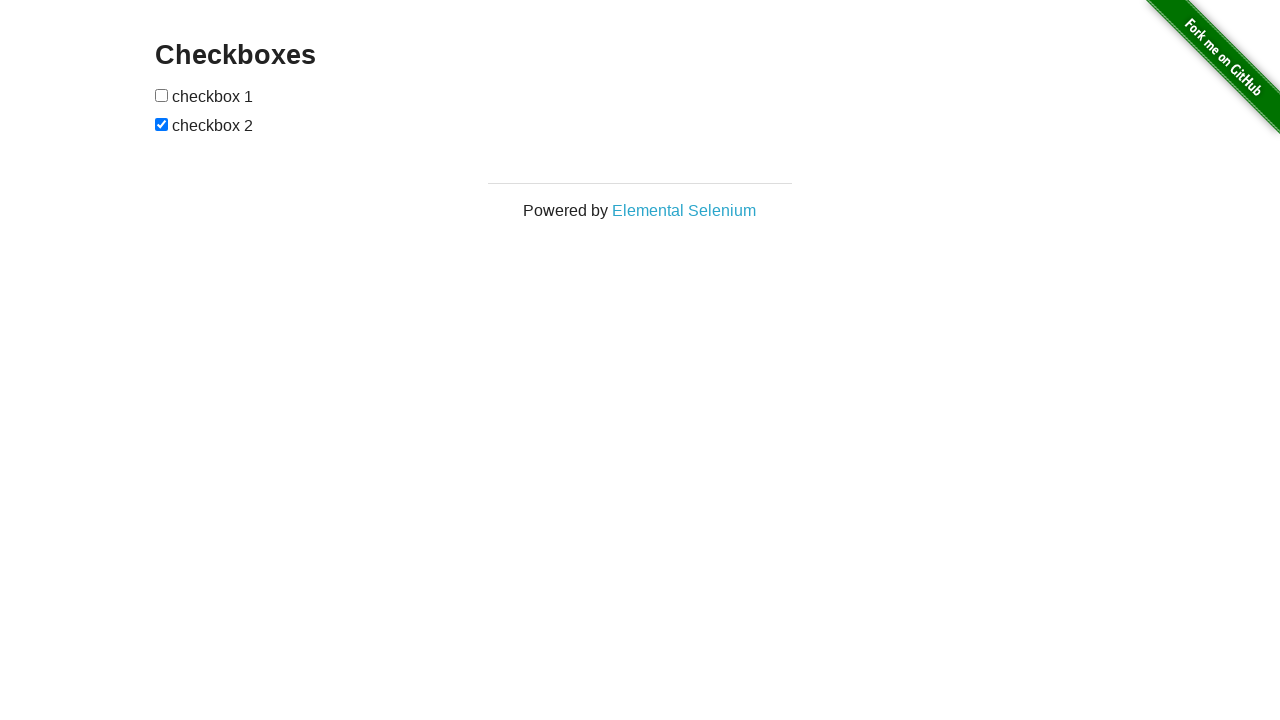

Selected checkbox 0 which was not already checked at (162, 95) on input[type='checkbox'] >> nth=0
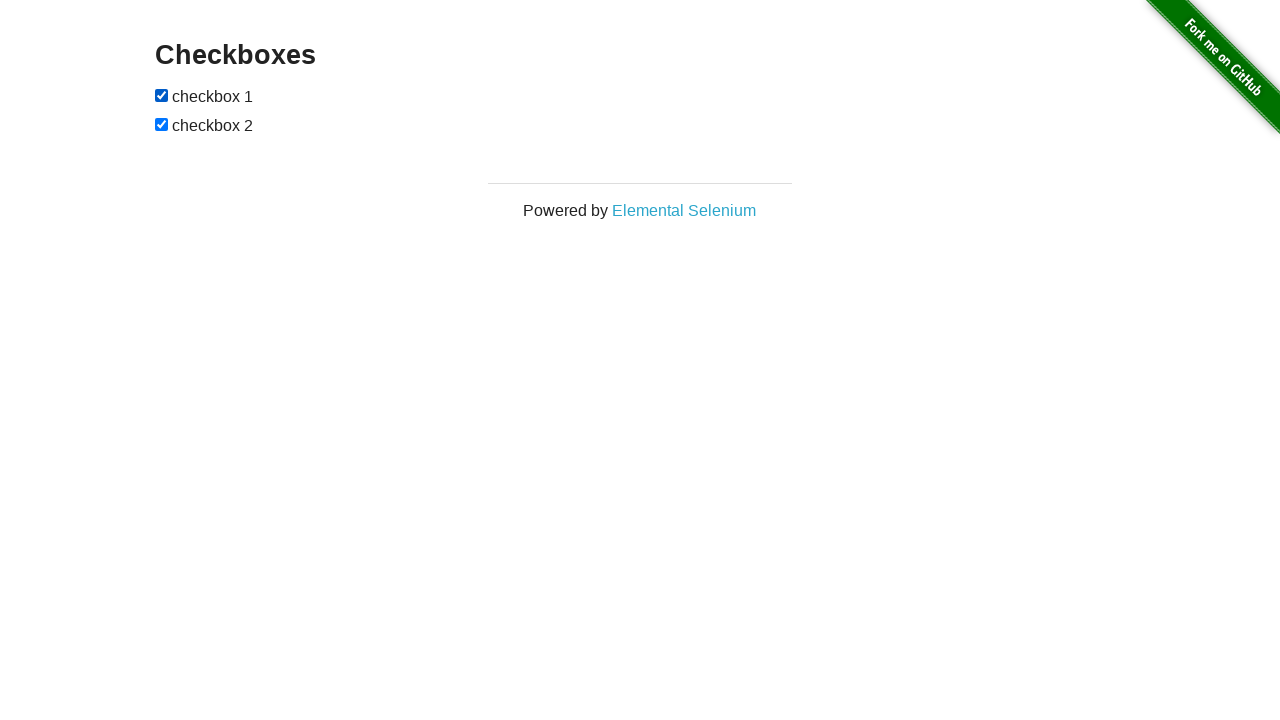

Verified checkbox 0 is selected
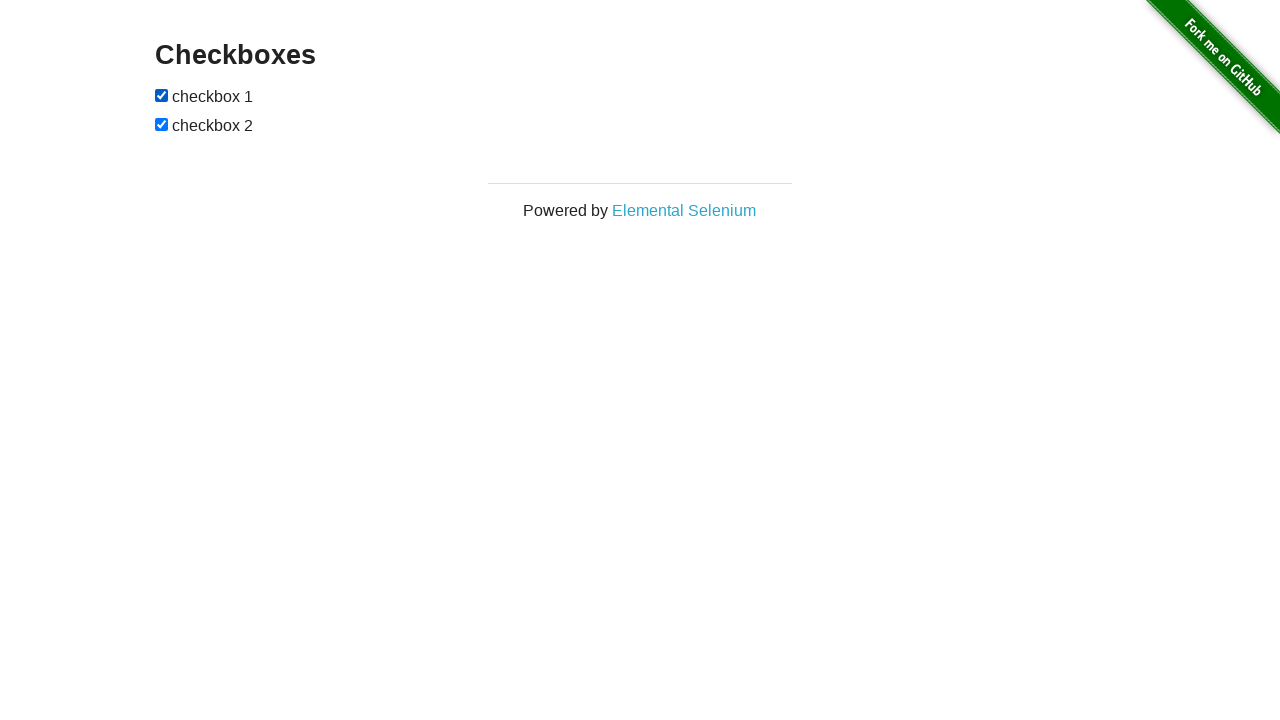

Verified checkbox 1 is selected
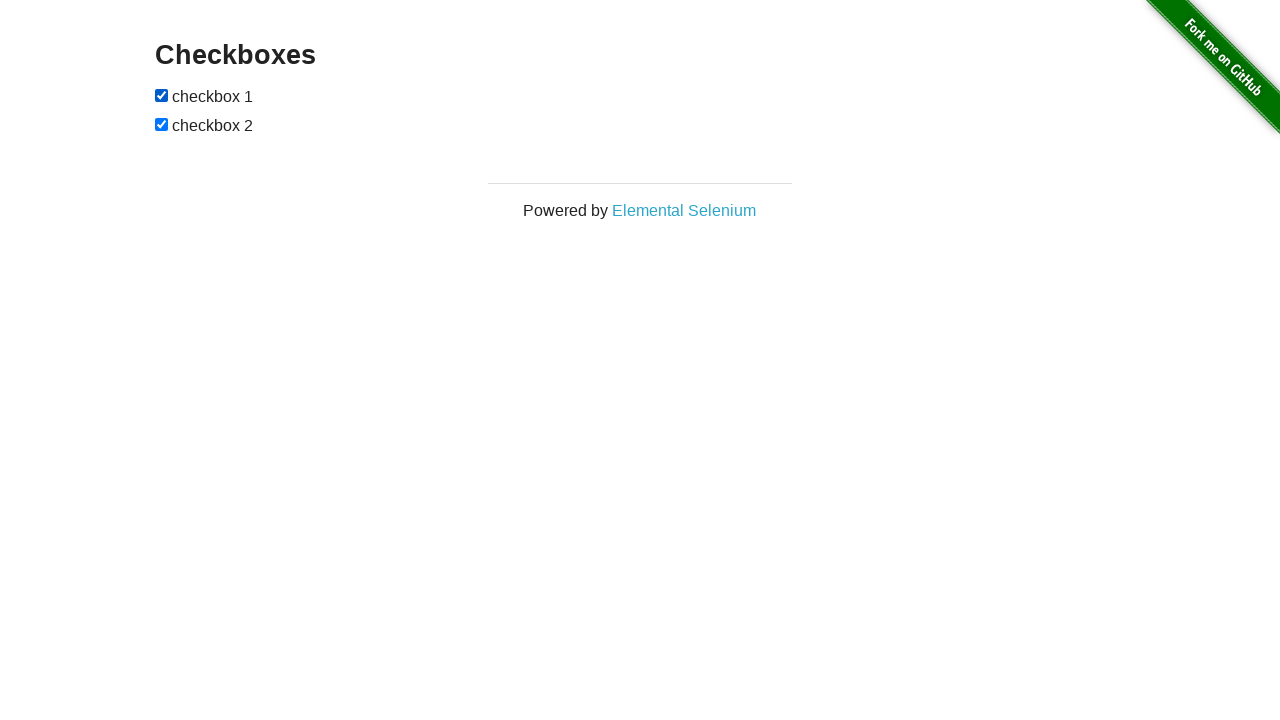

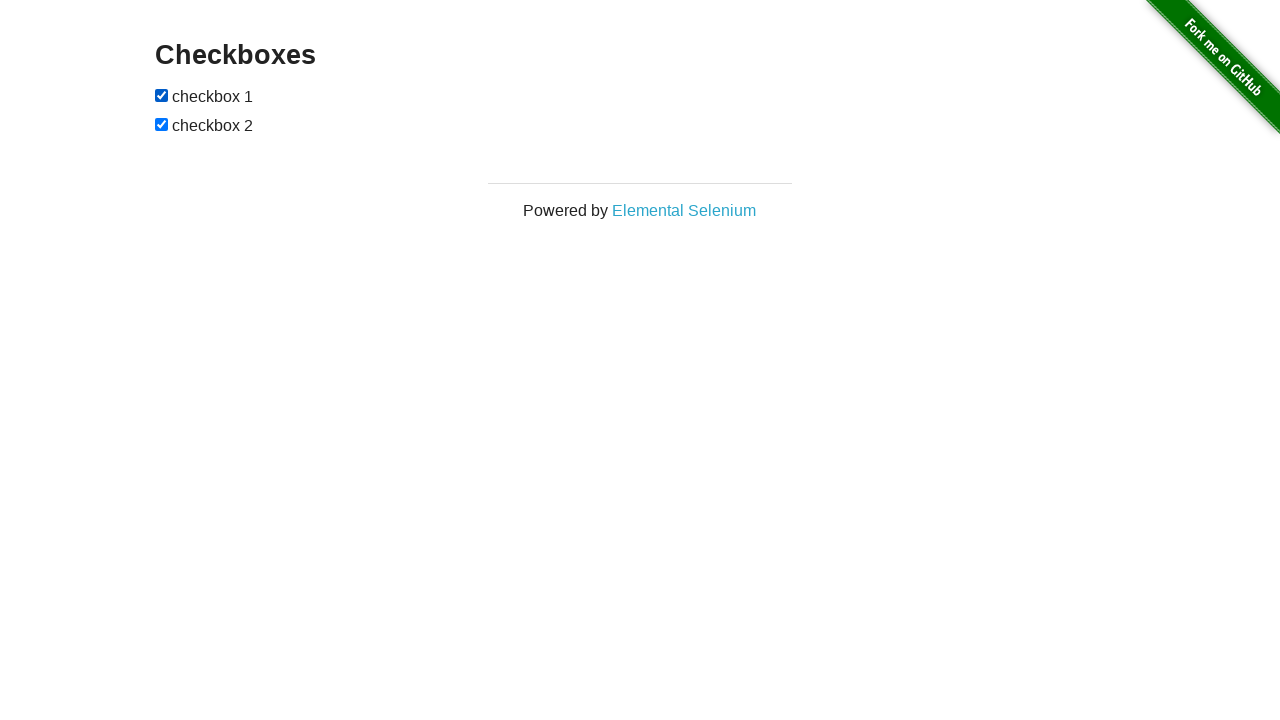